Navigates to the Frames page and clicks the "iFrame" link to access the iFrame section

Starting URL: https://the-internet.herokuapp.com/frames

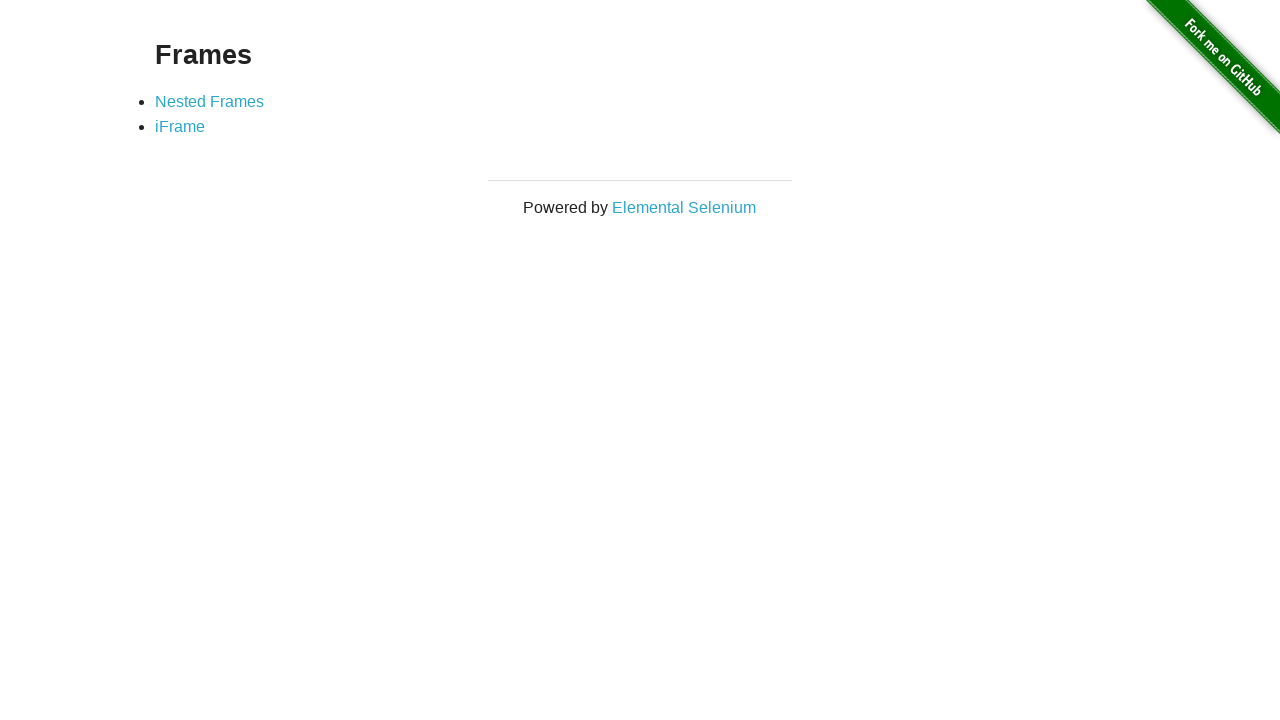

Clicked the 'iFrame' link at (180, 127) on text=iFrame
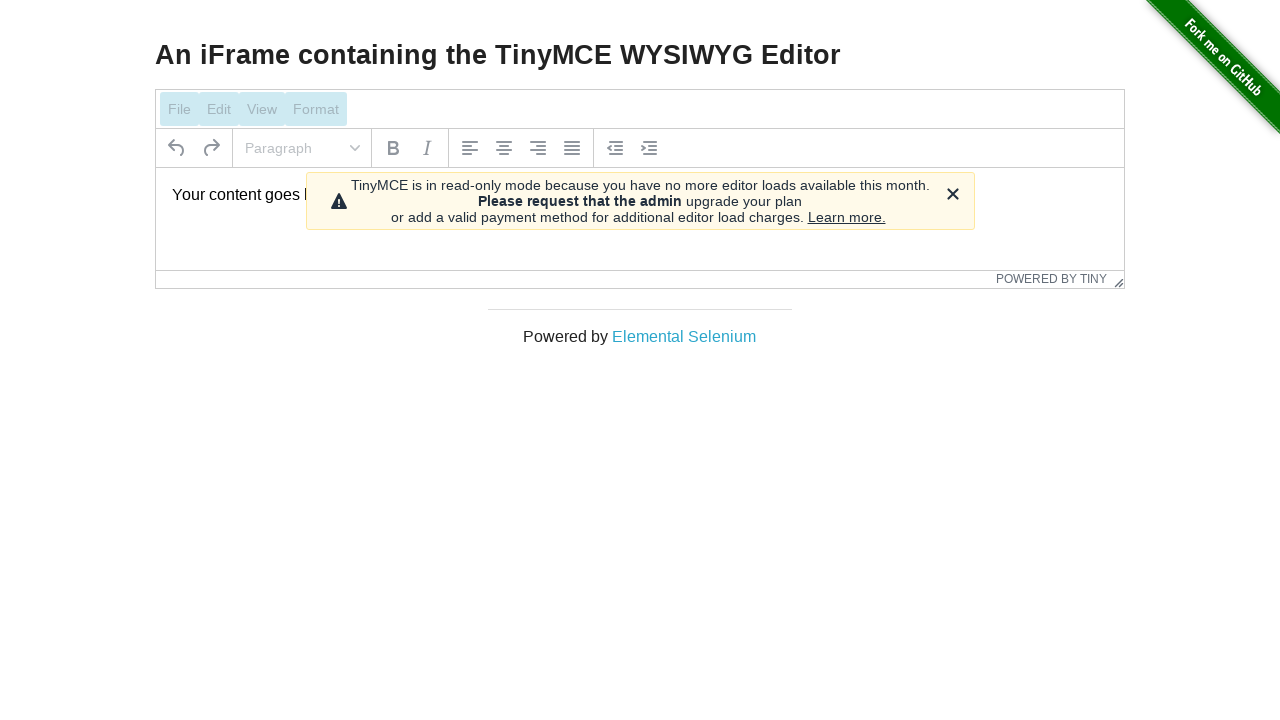

iFrame page loaded successfully
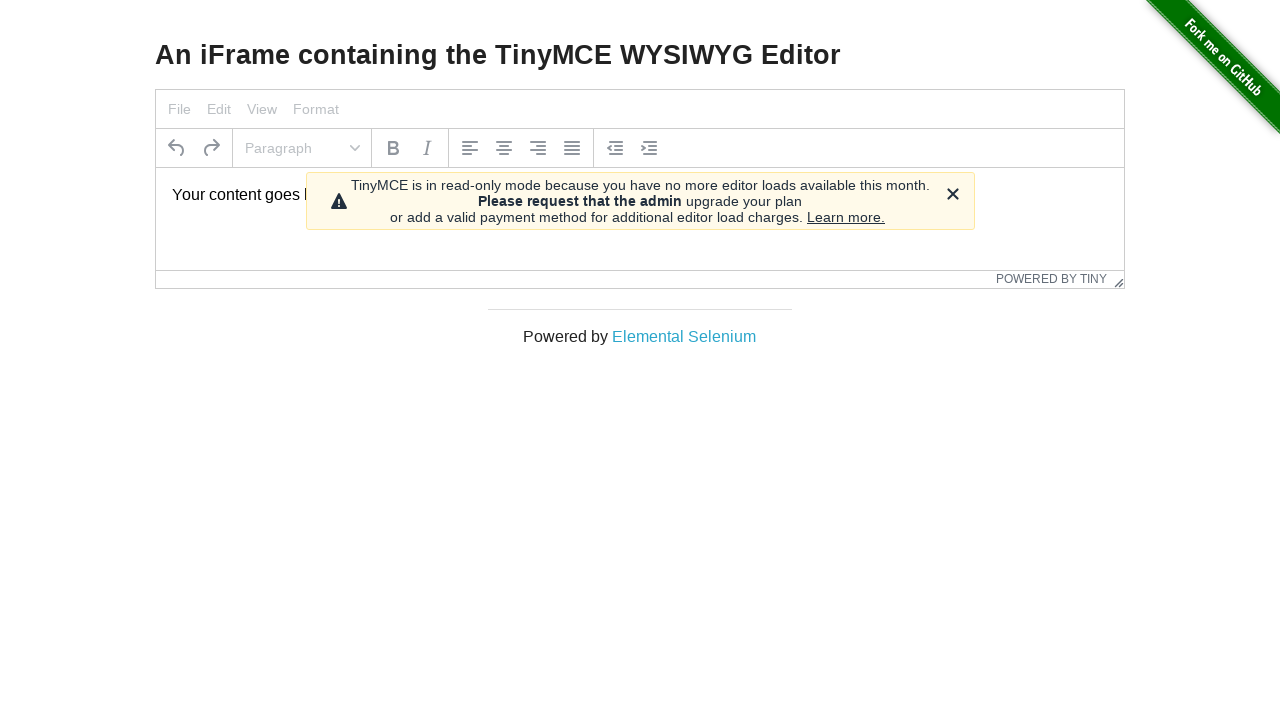

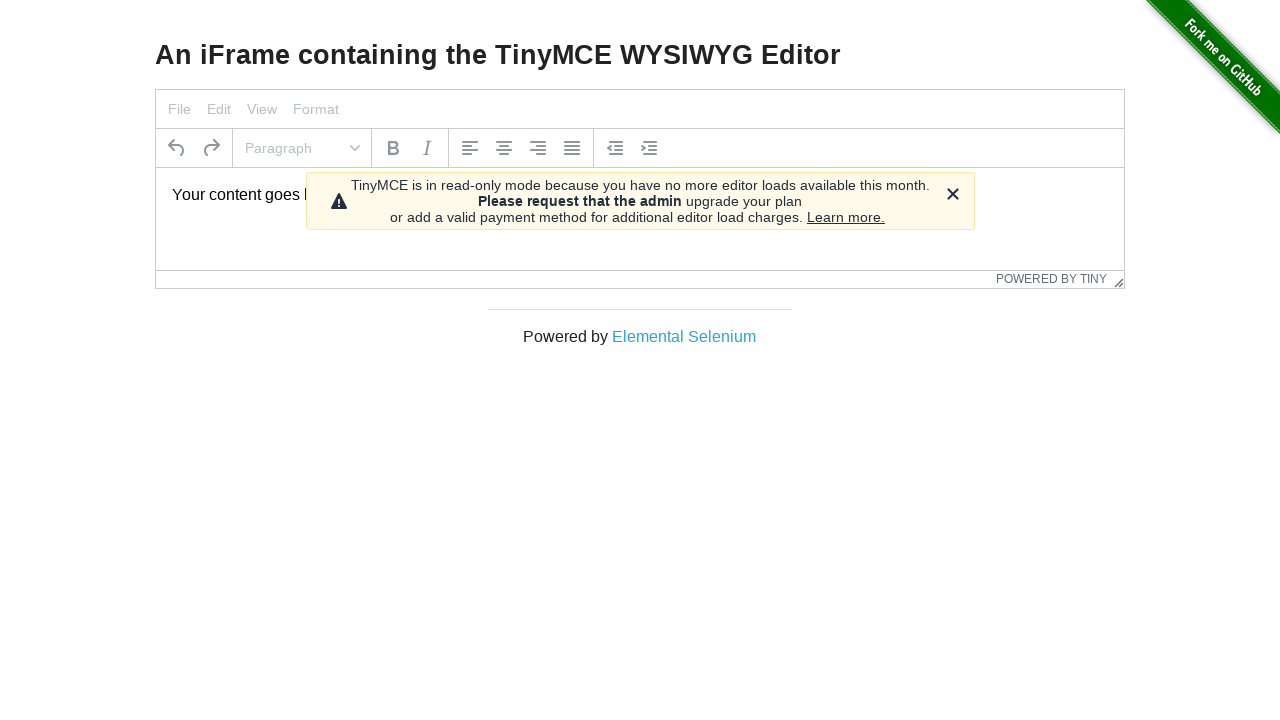